Tests various WebDriver commands on the Omayo blog site including finding elements, retrieving text and attributes, navigation, and form interactions

Starting URL: https://omayo.blogspot.com/

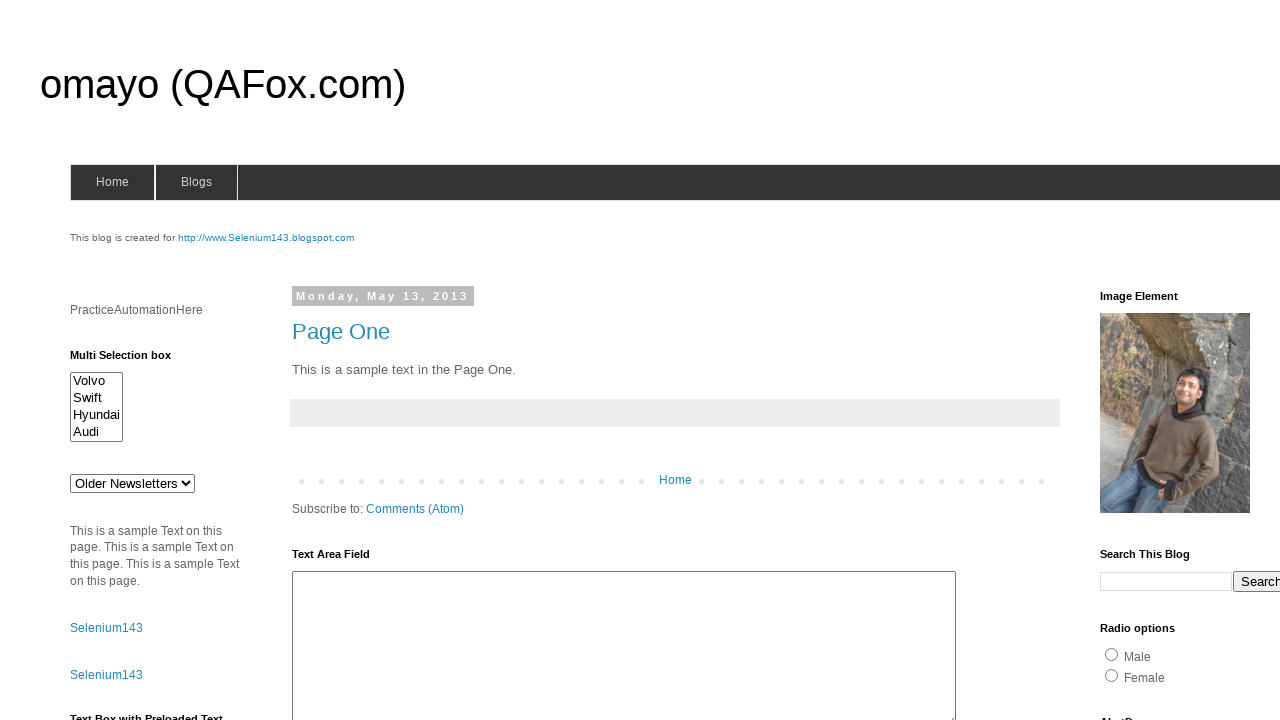

Clicked Button2 element at (100, 361) on #but2
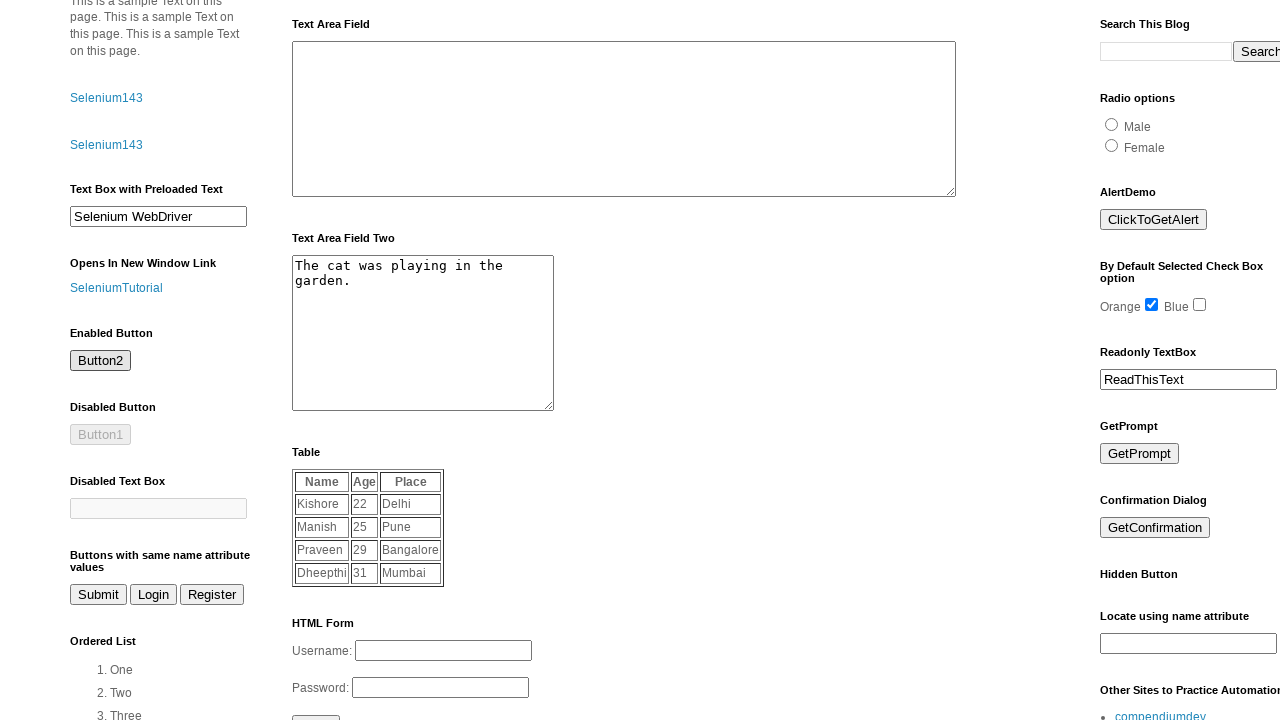

Filled search field with 'test search' on input[name='q']
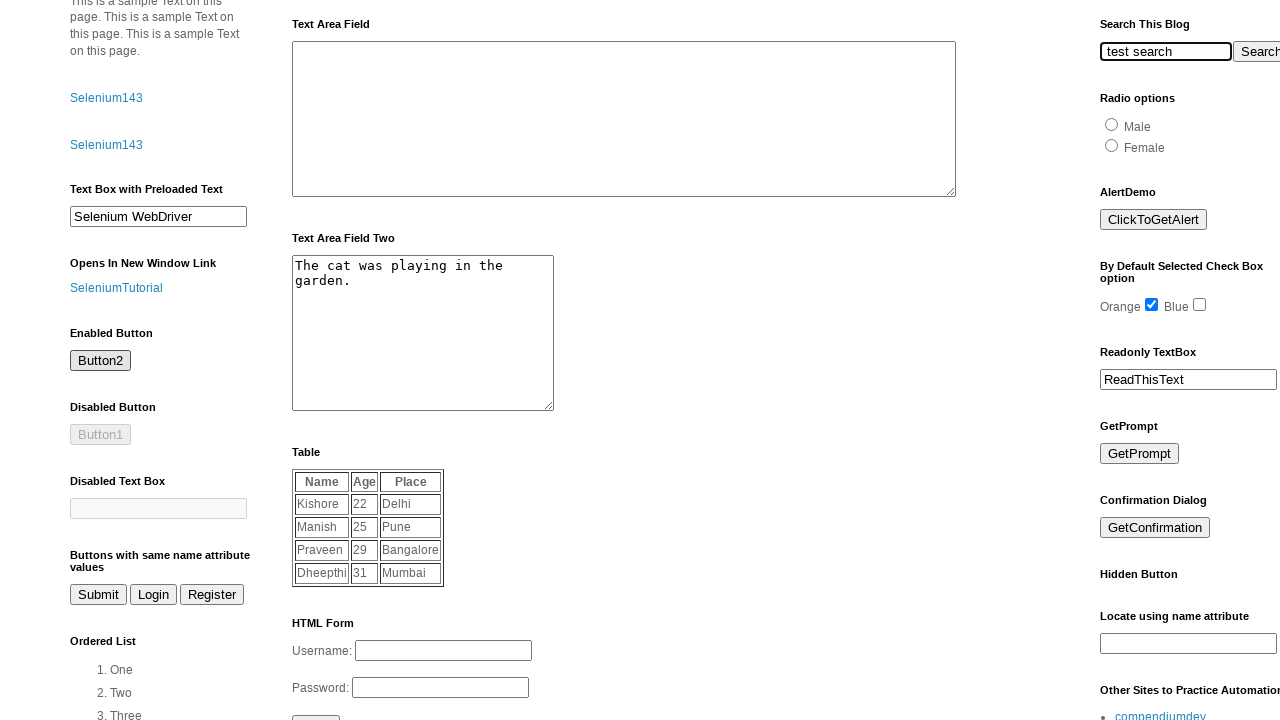

Retrieved value attribute from textbox1
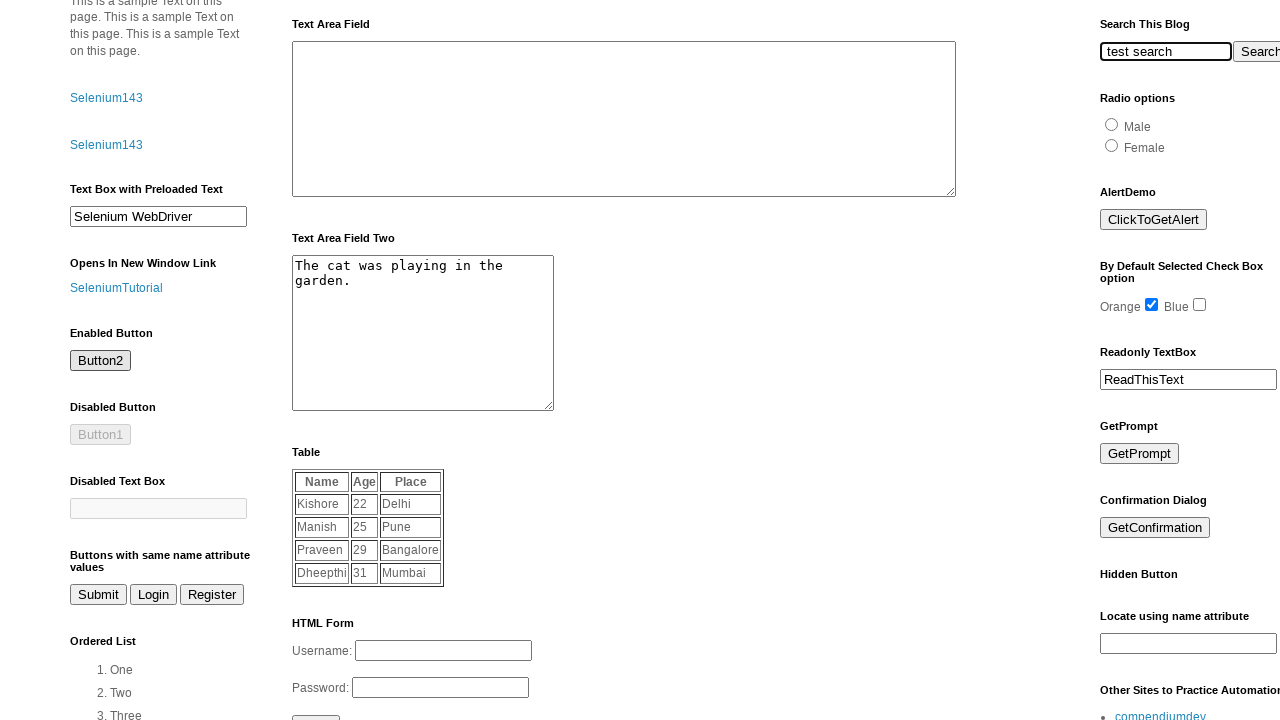

Clicked on compendiumdev link at (1160, 713) on text=compendiumdev
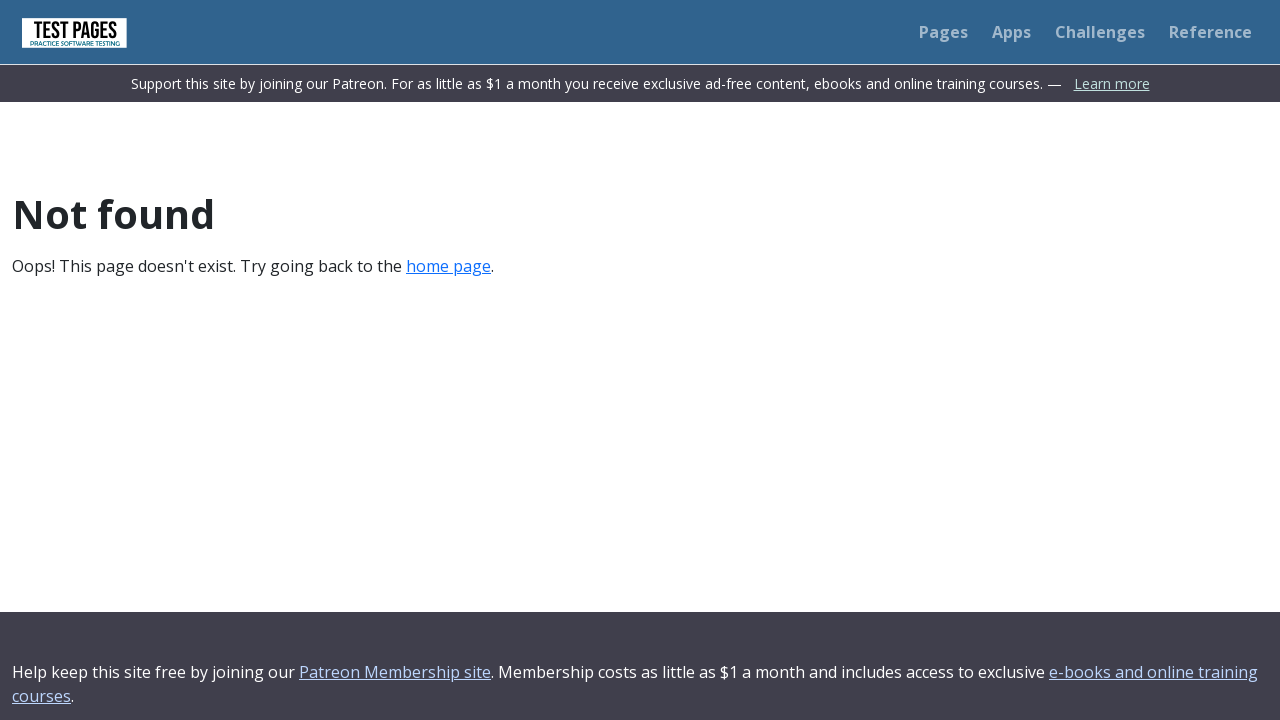

Navigated back to previous page
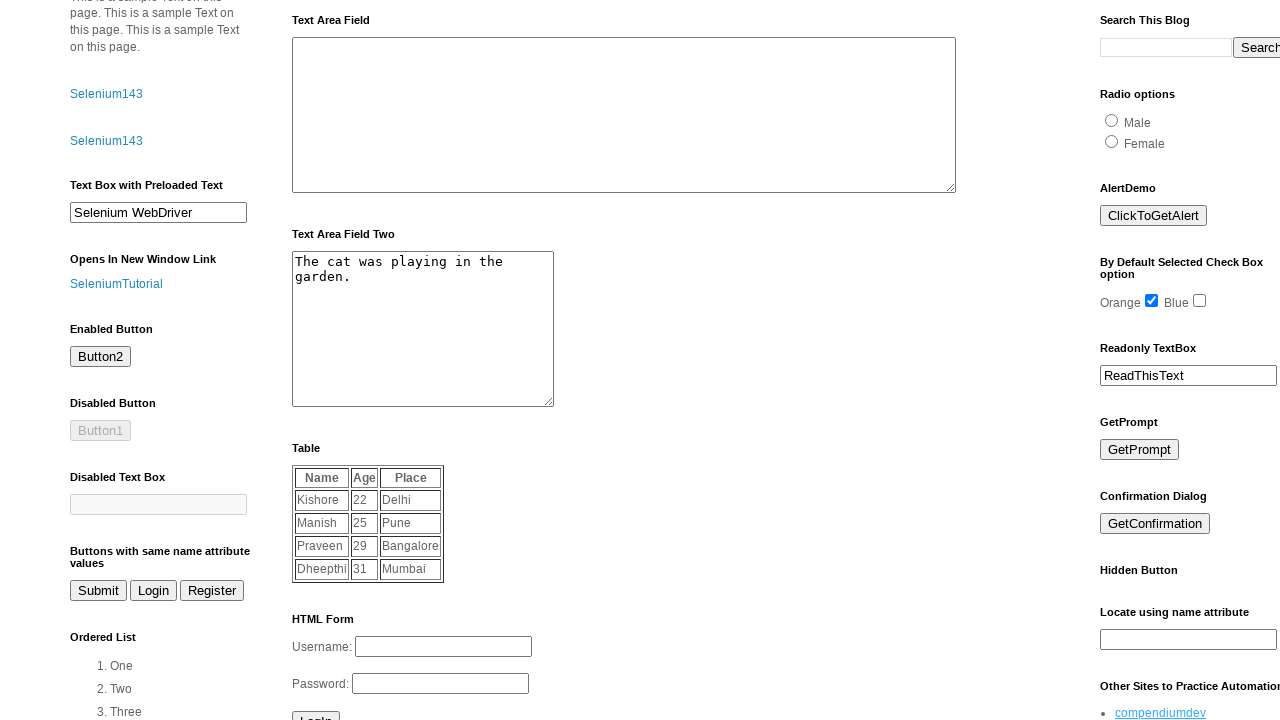

Clicked confirm button at (1155, 524) on #confirm
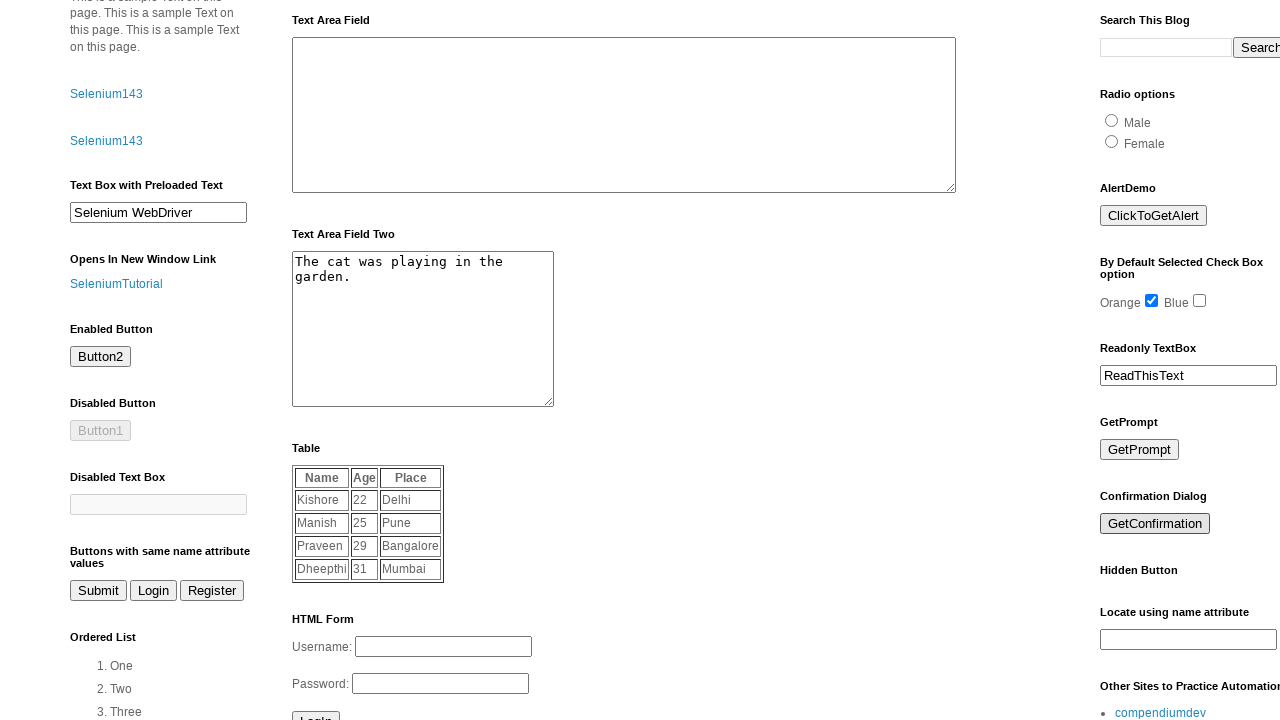

Set up dialog handler to accept alerts
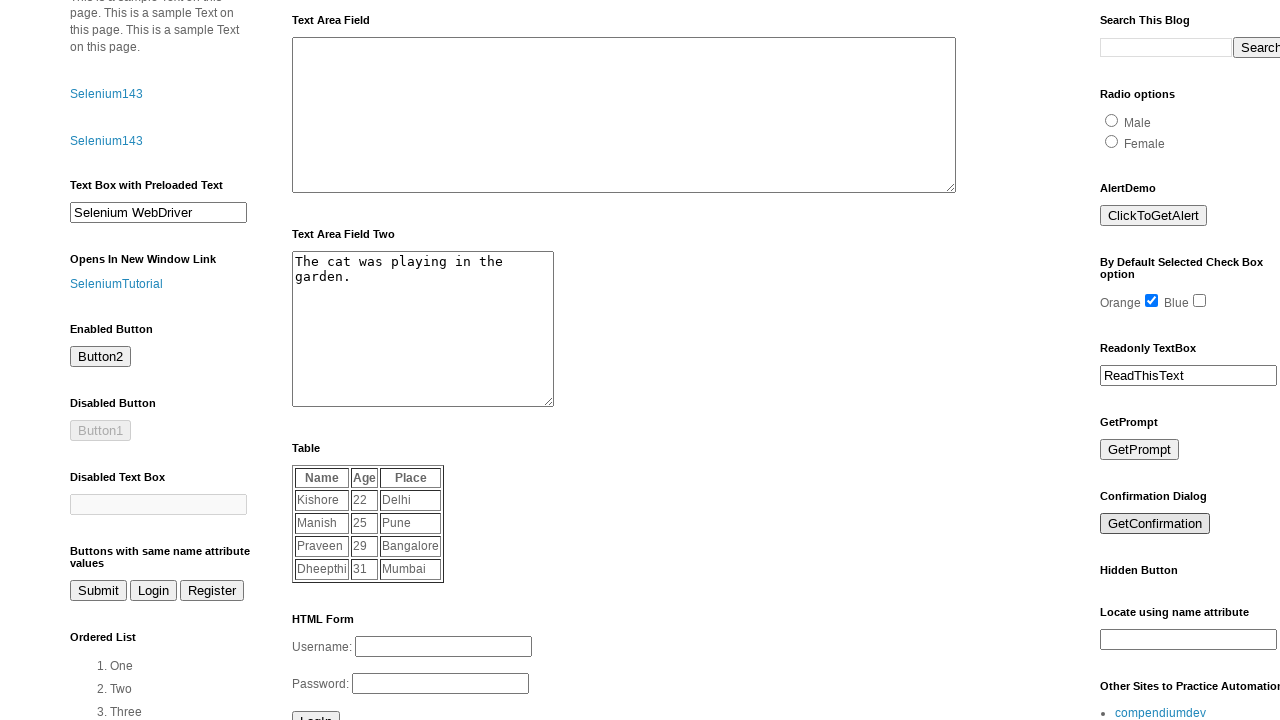

Retrieved text content from Practice Automation Here link
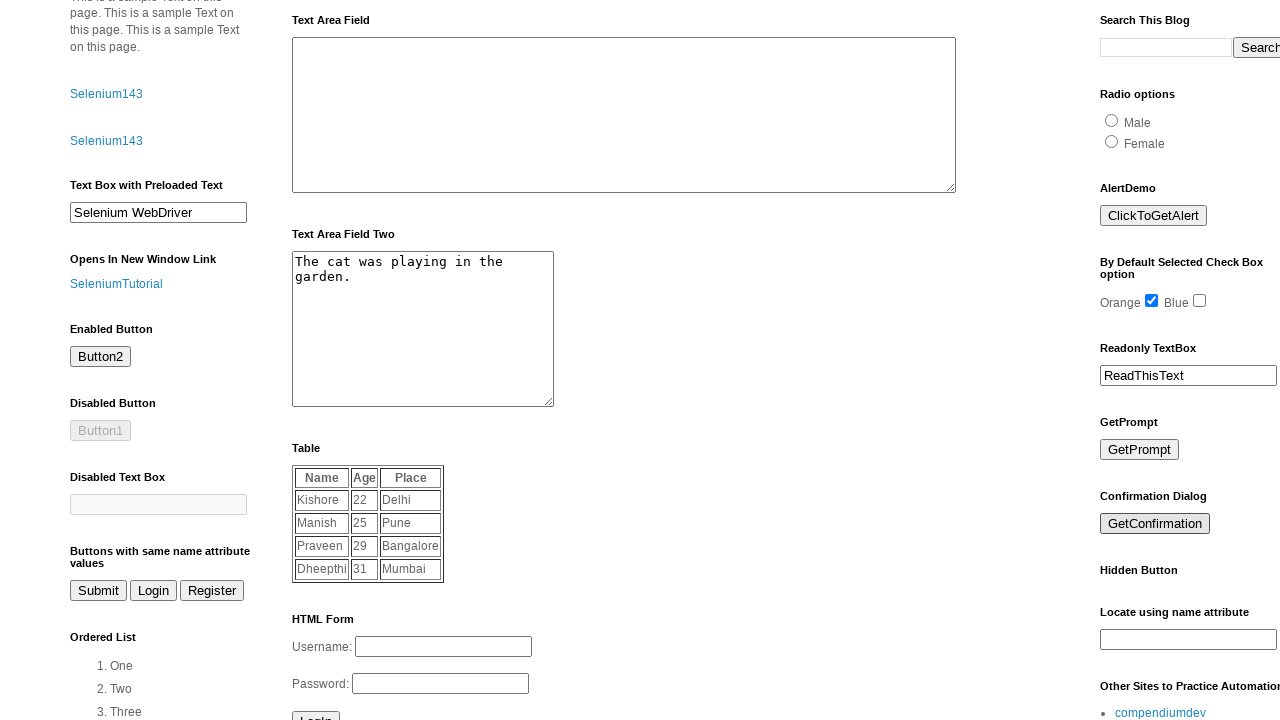

Checked if Button1 is enabled
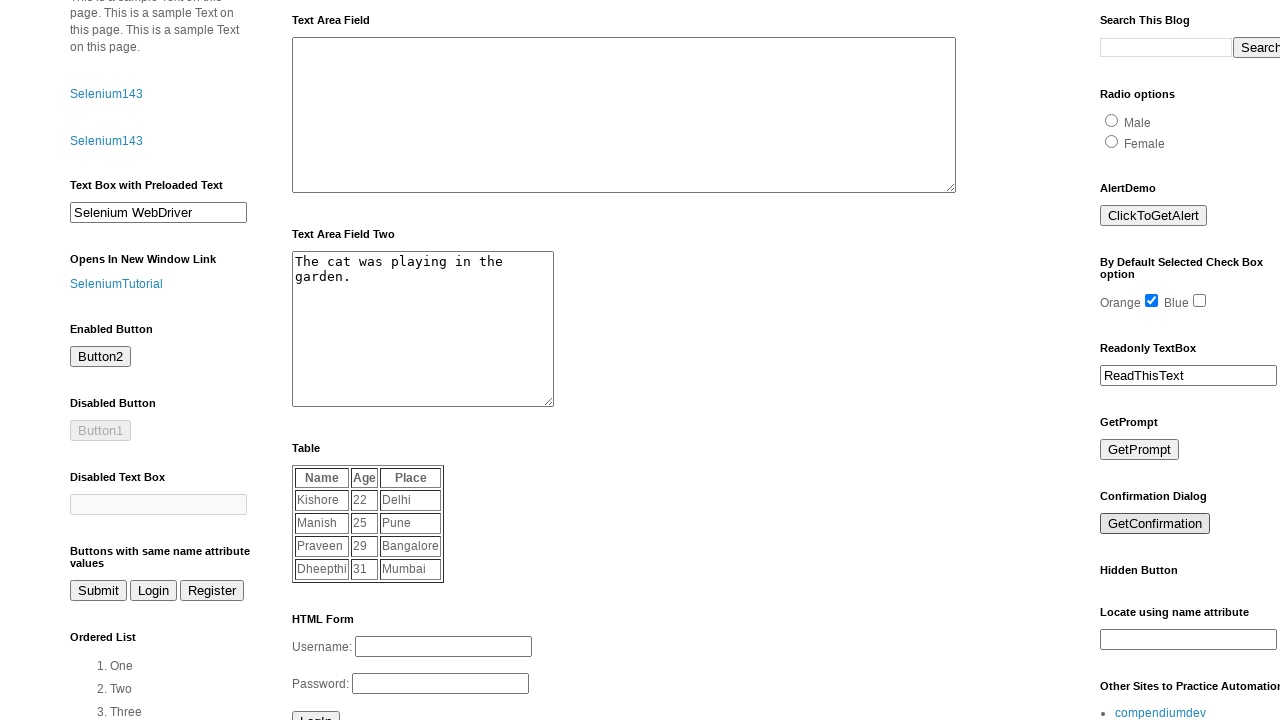

Checked if checkbox1 is selected
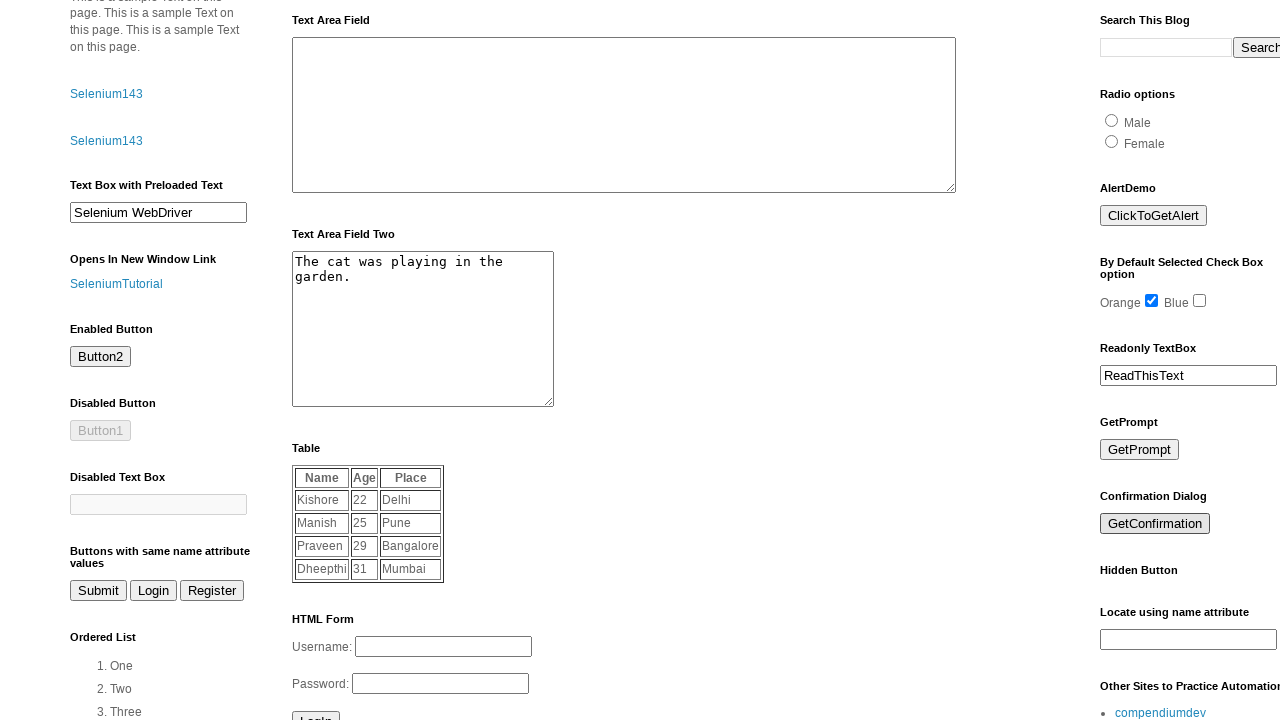

Navigated to Selenium documentation page
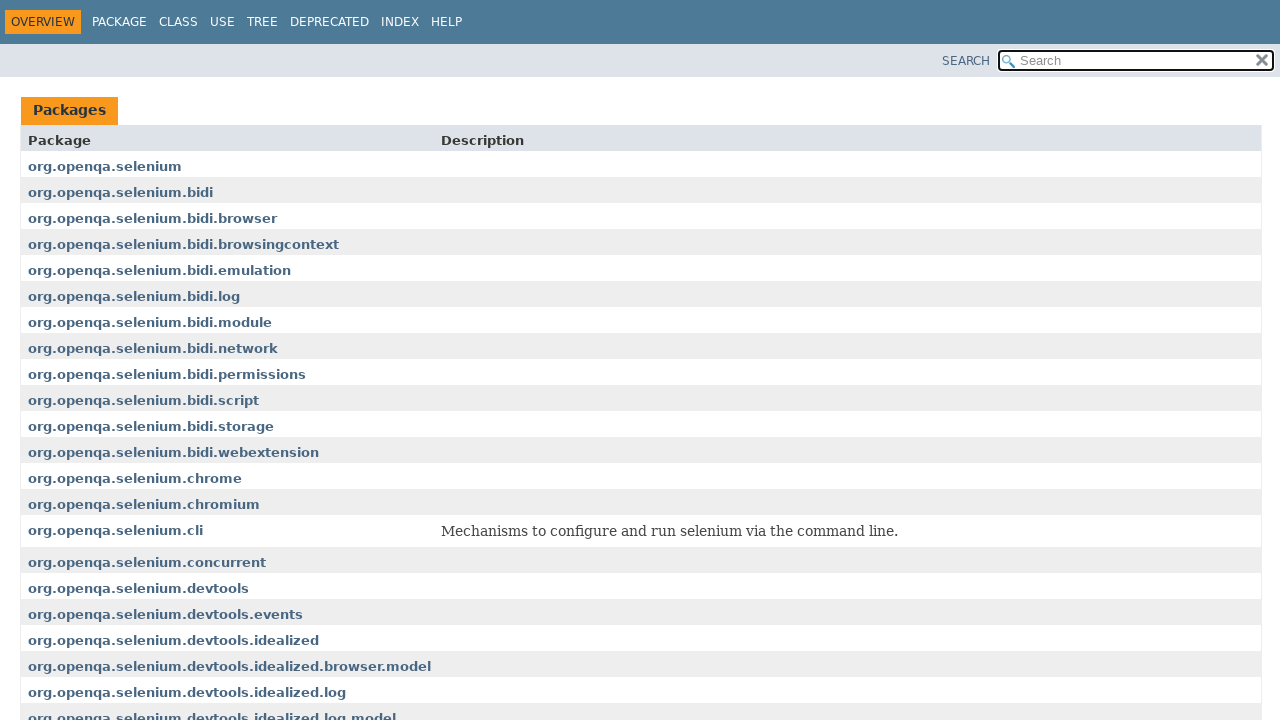

Navigated back to Omayo blog
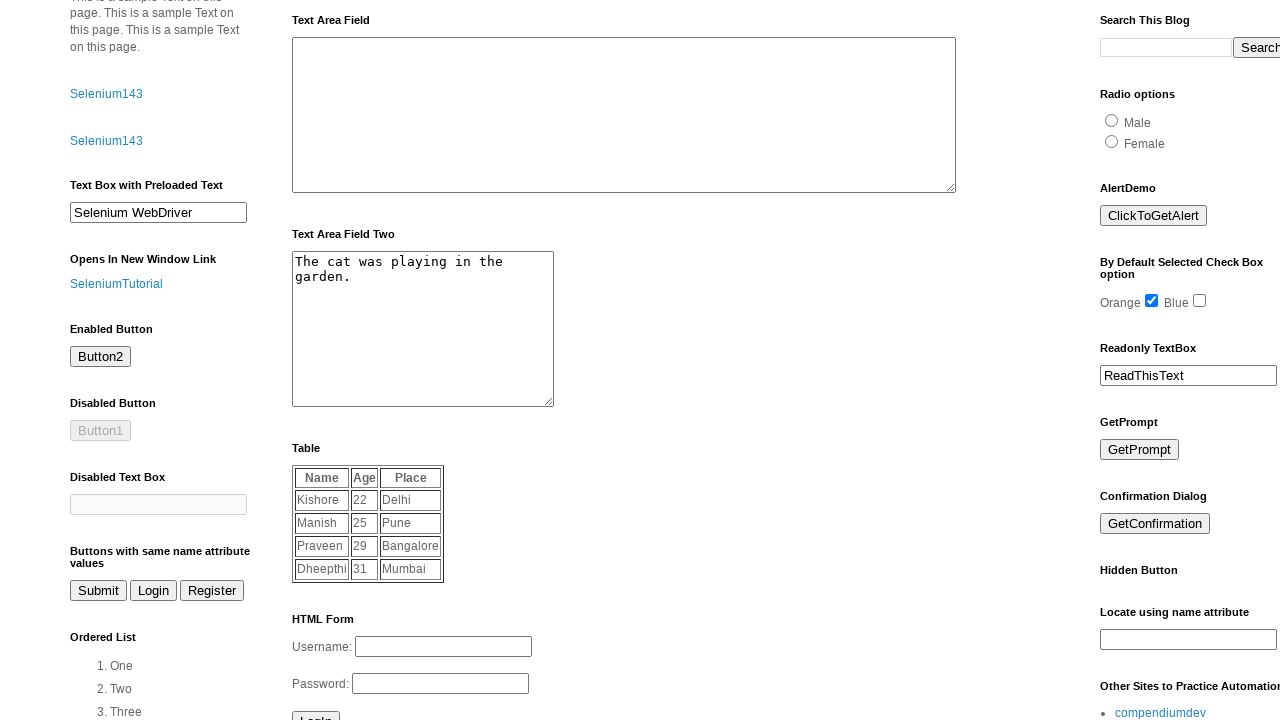

Navigated forward to Selenium documentation page
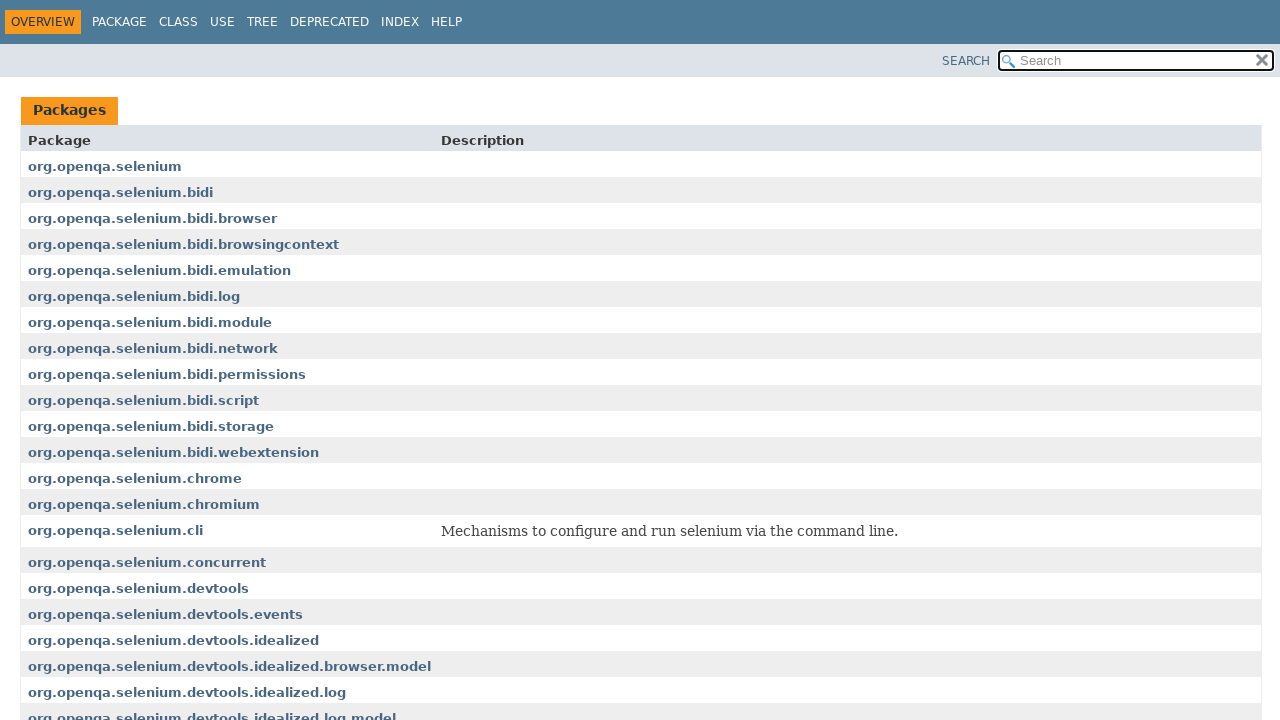

Reloaded the current page
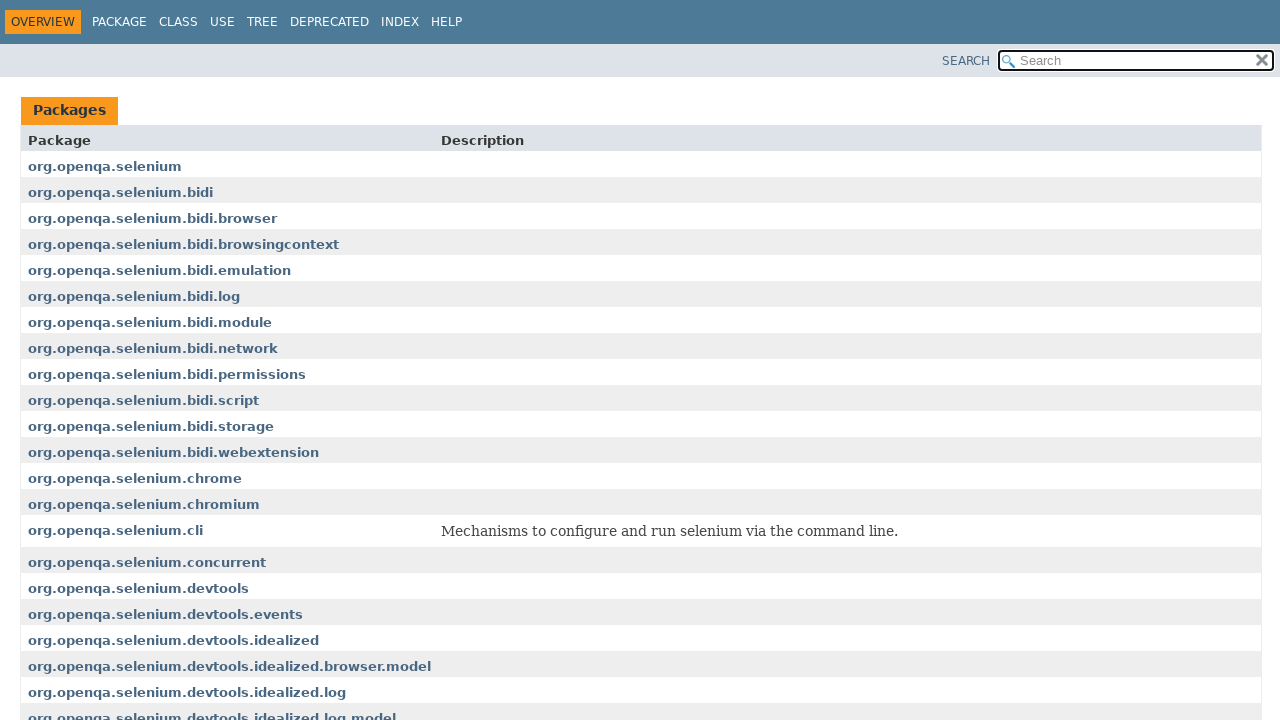

Navigated back to Omayo blog again
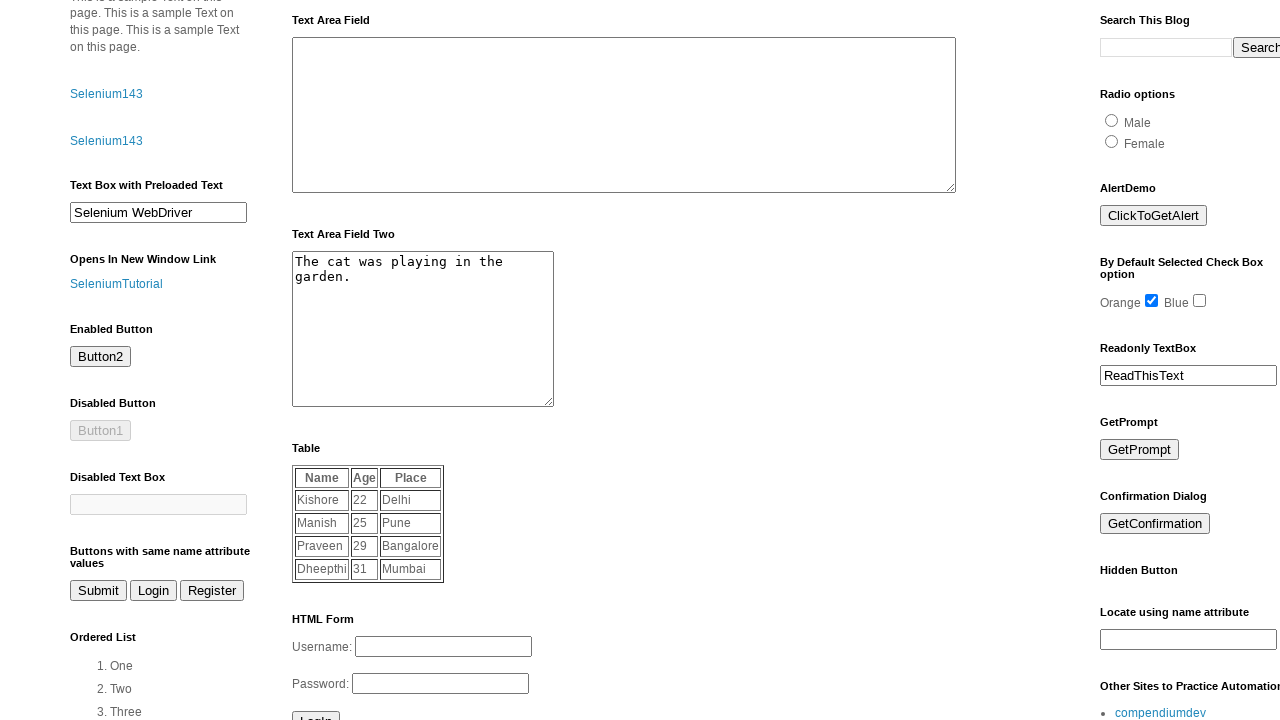

Retrieved computed CSS text-align value from home element
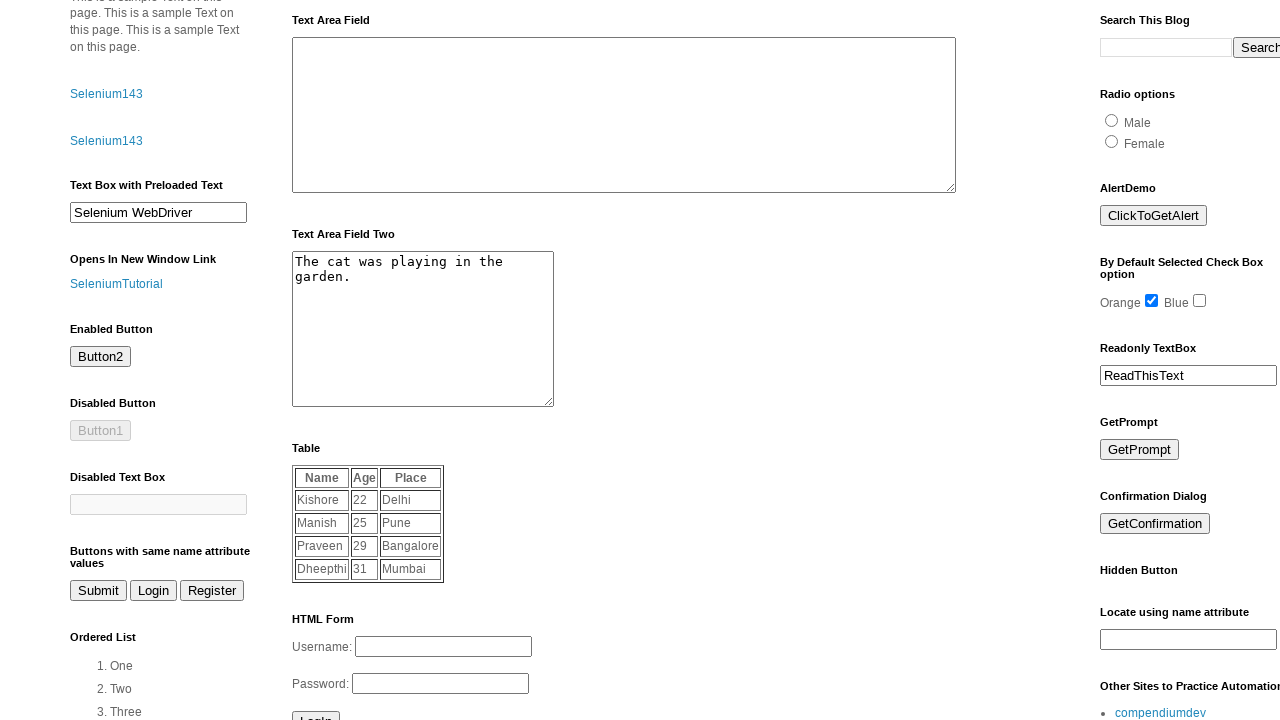

Retrieved bounding box coordinates and dimensions for Button2
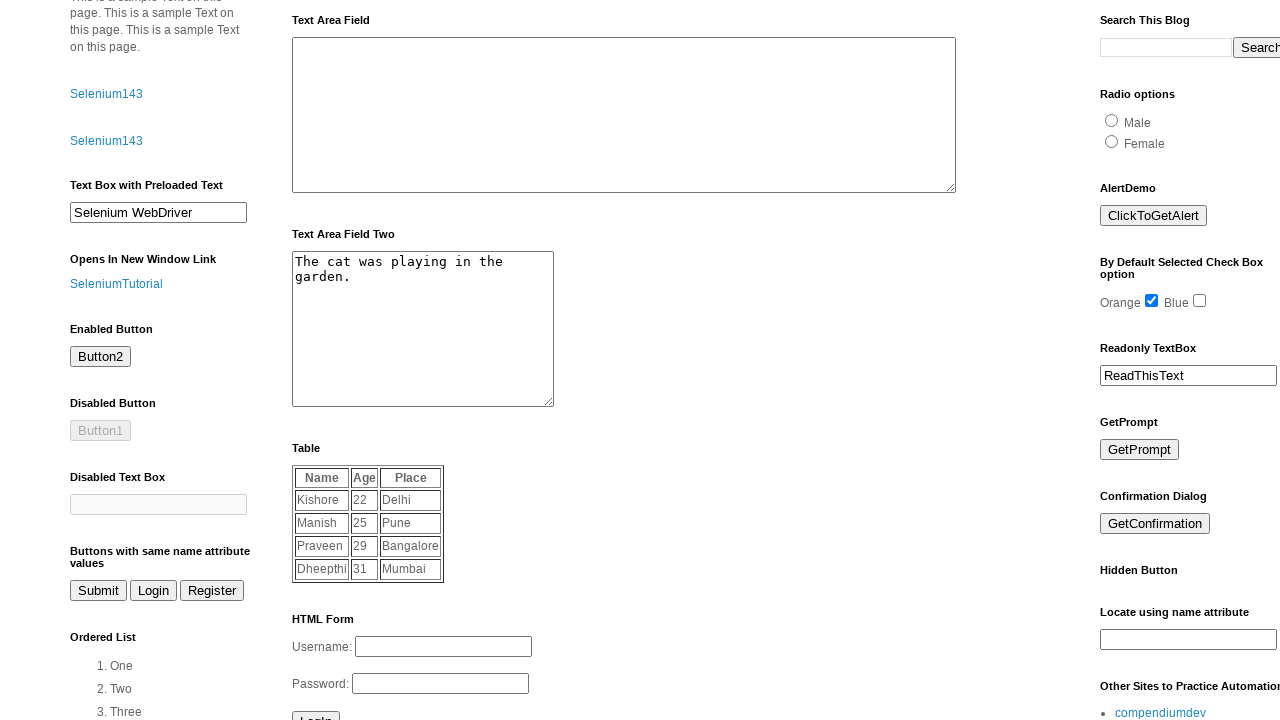

Extracted height, width, x, and y coordinates from Button2 bounding box
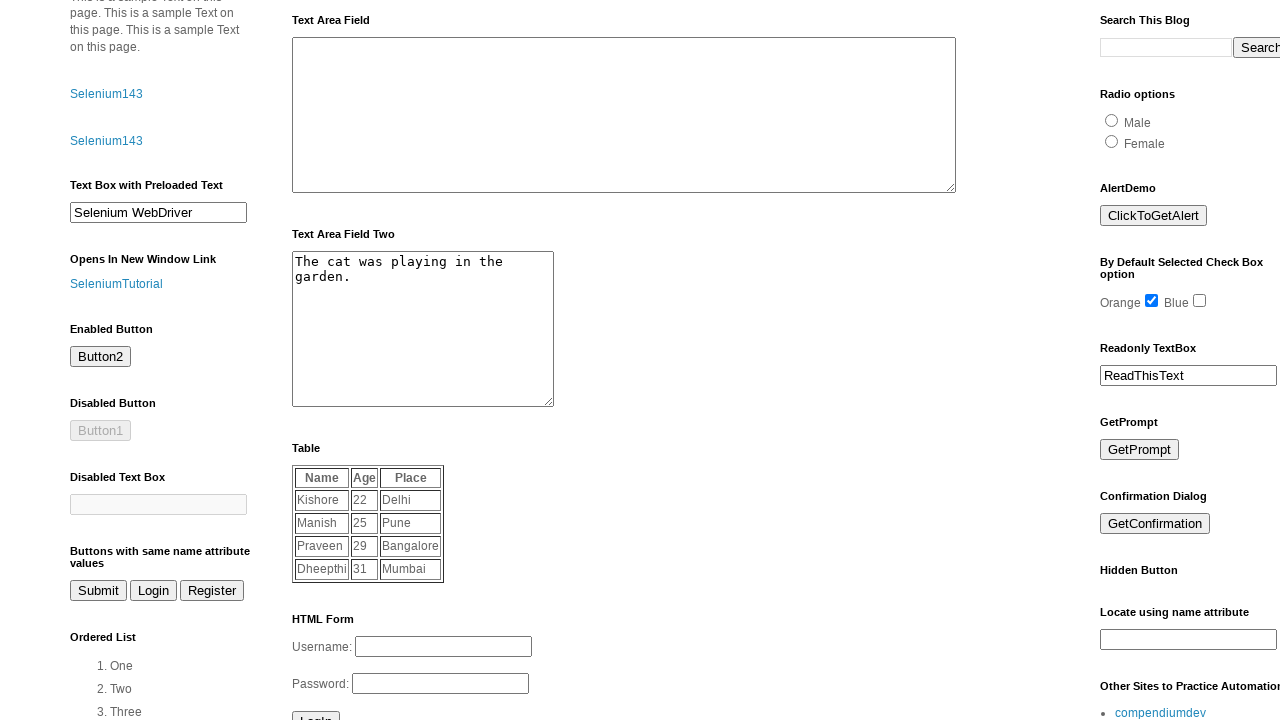

Clicked 'Open a popup window' link at (132, 360) on text=Open a popup window
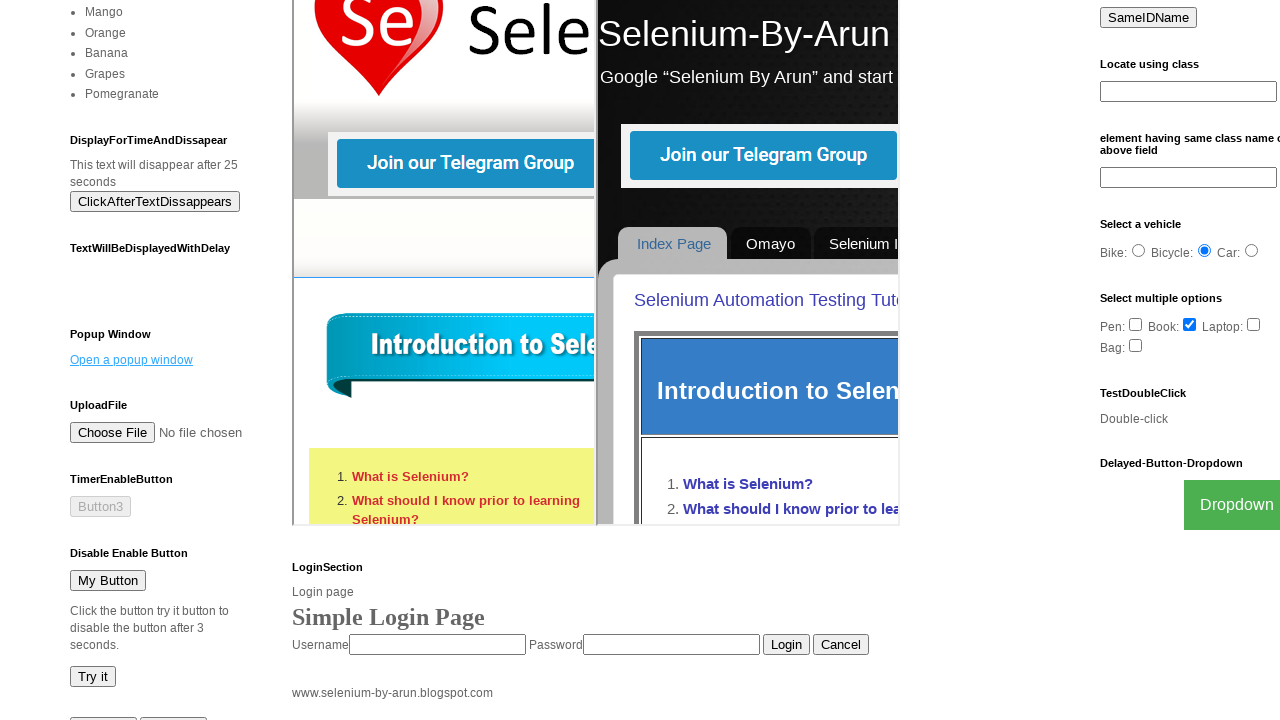

Waited 1 second for popup window to appear
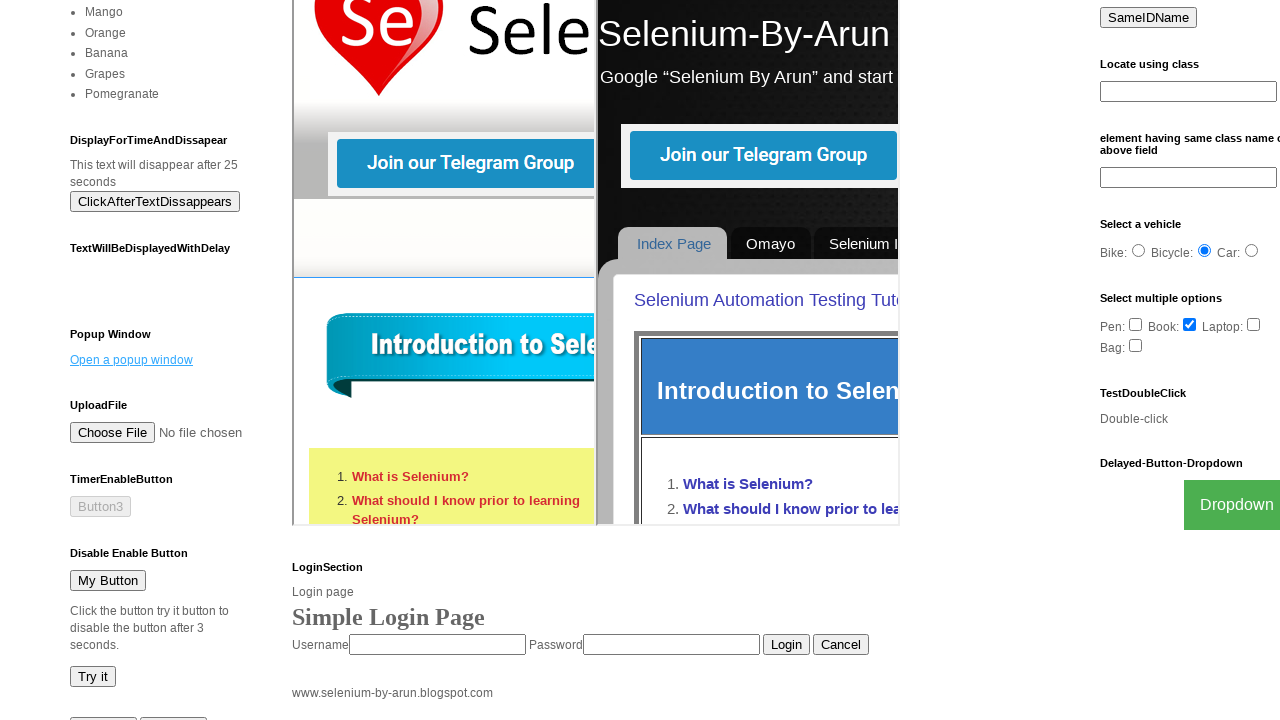

Clicked Blog link at (196, 182) on text=Blog
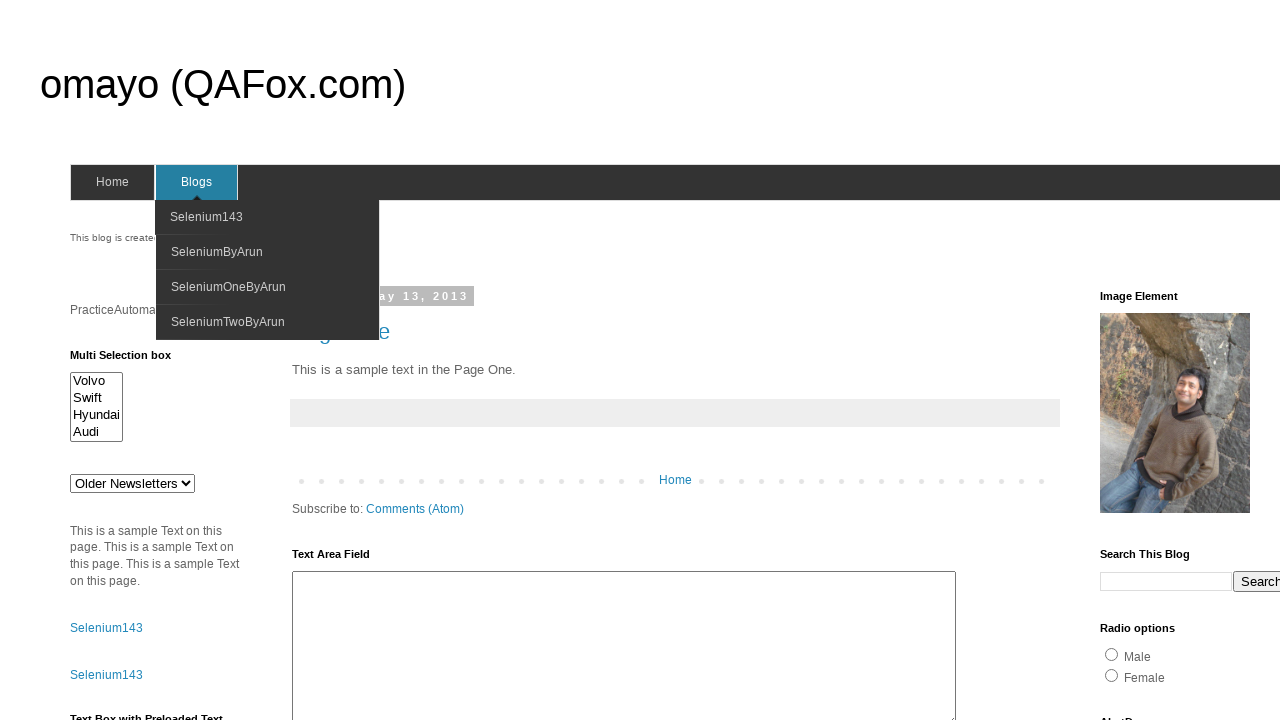

Retrieved all hyperlinks on the page
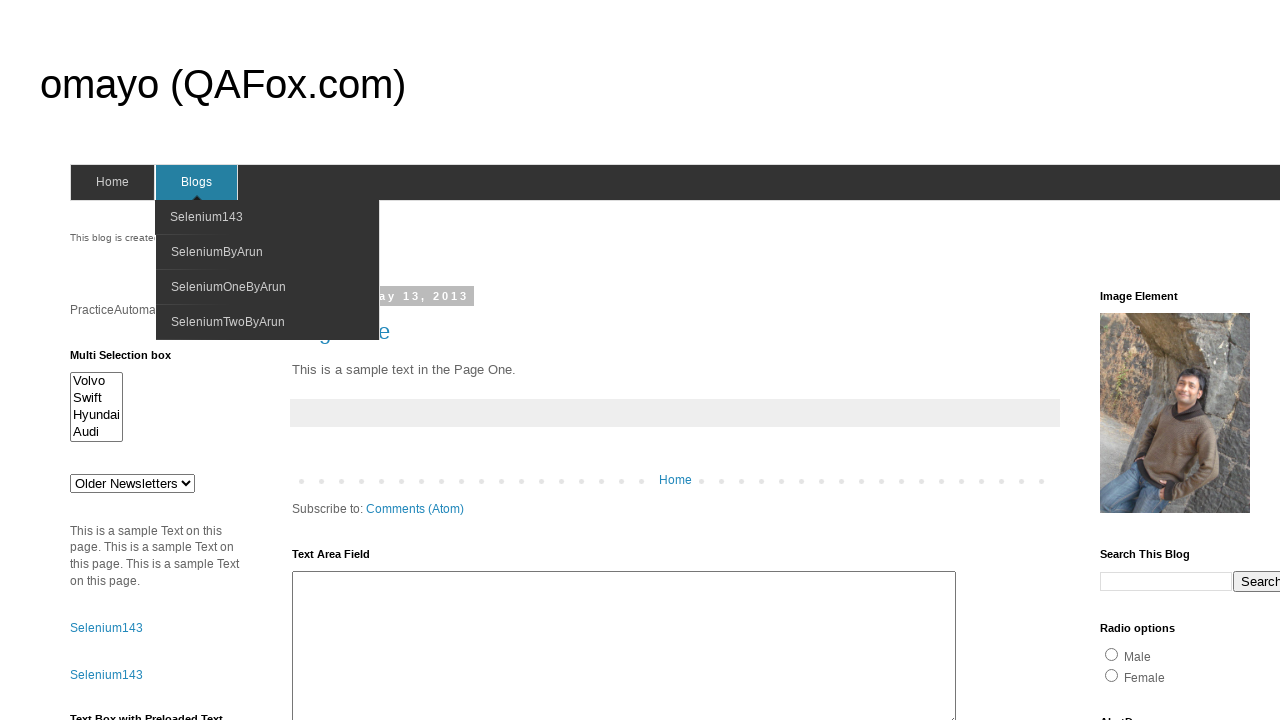

Retrieved text content from a hyperlink
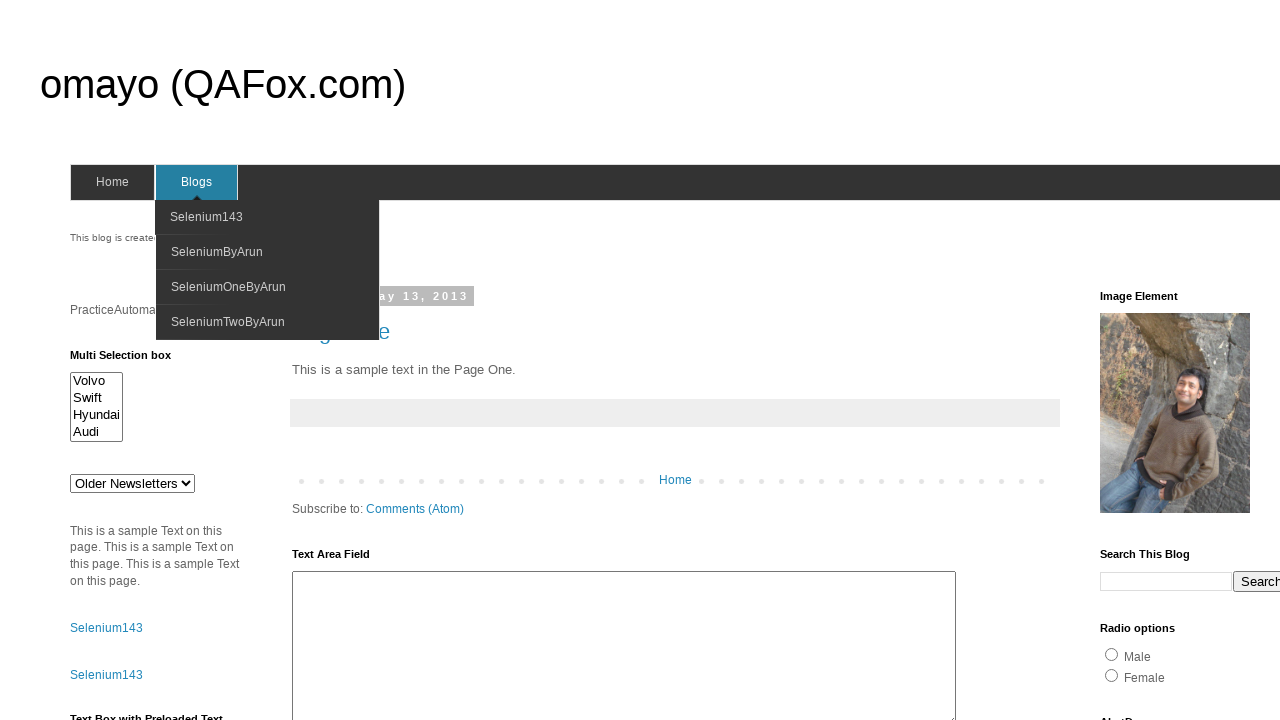

Retrieved text content from a hyperlink
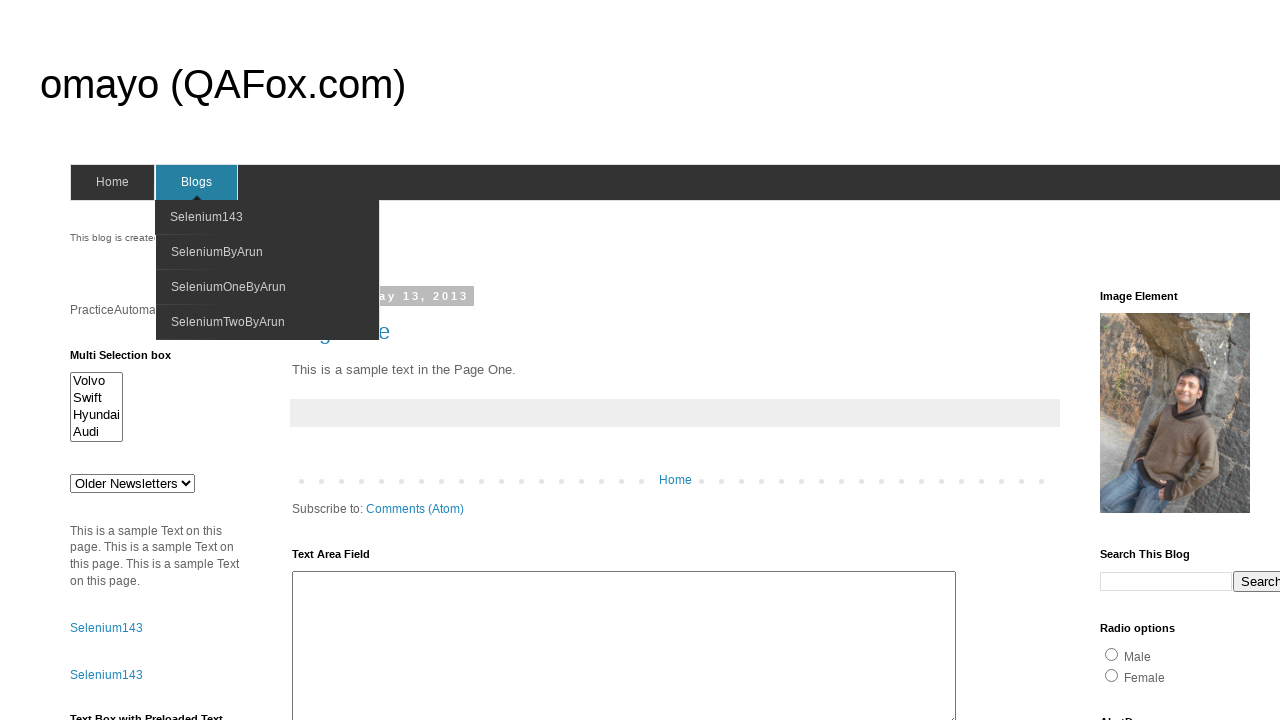

Retrieved text content from a hyperlink
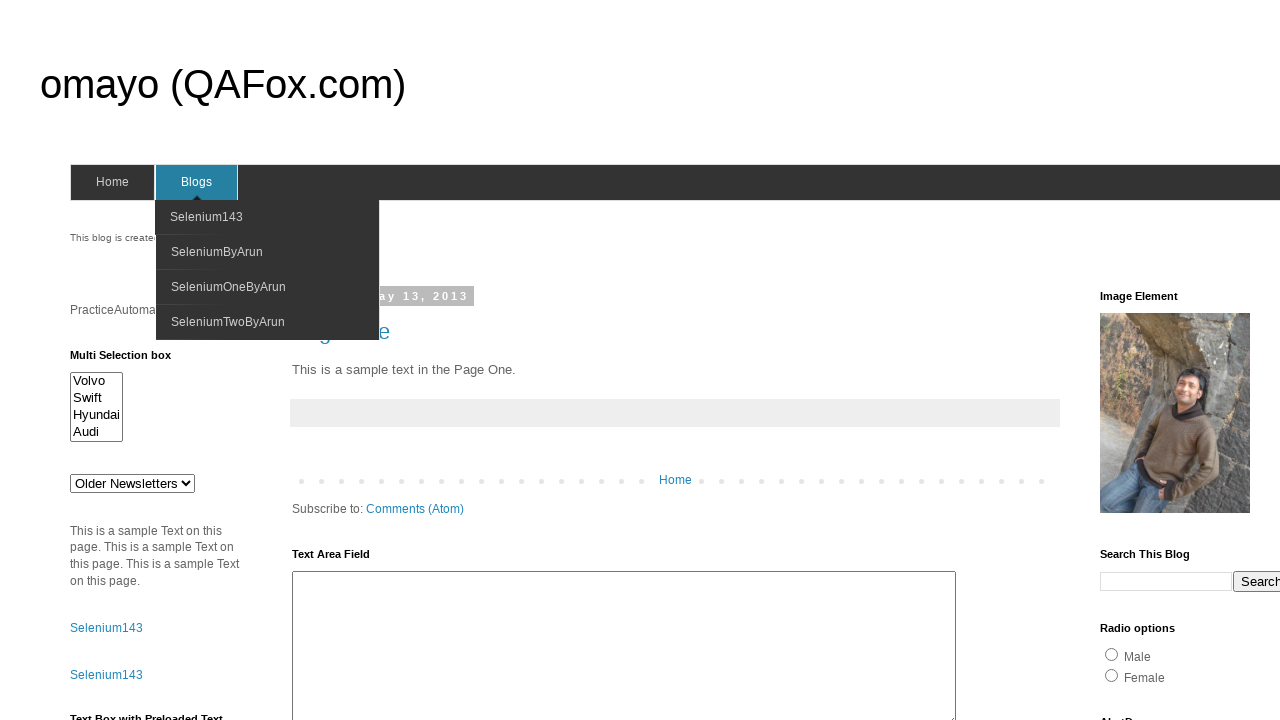

Retrieved text content from a hyperlink
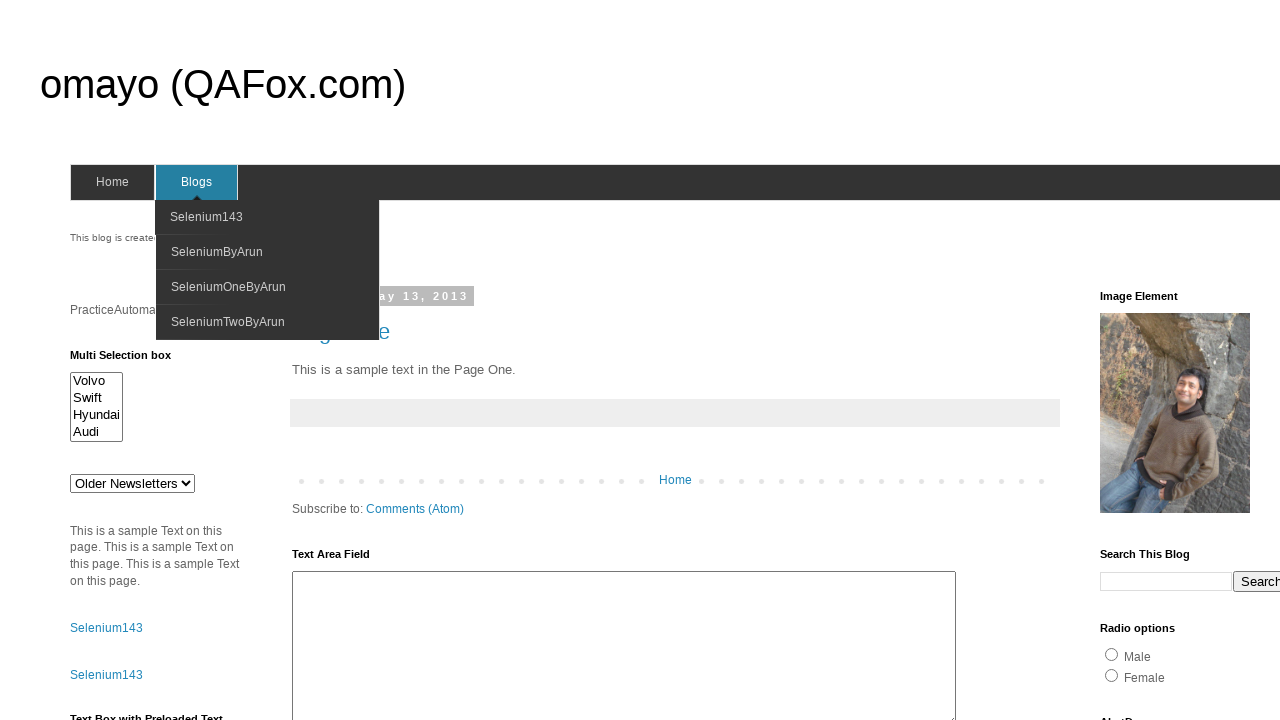

Retrieved text content from a hyperlink
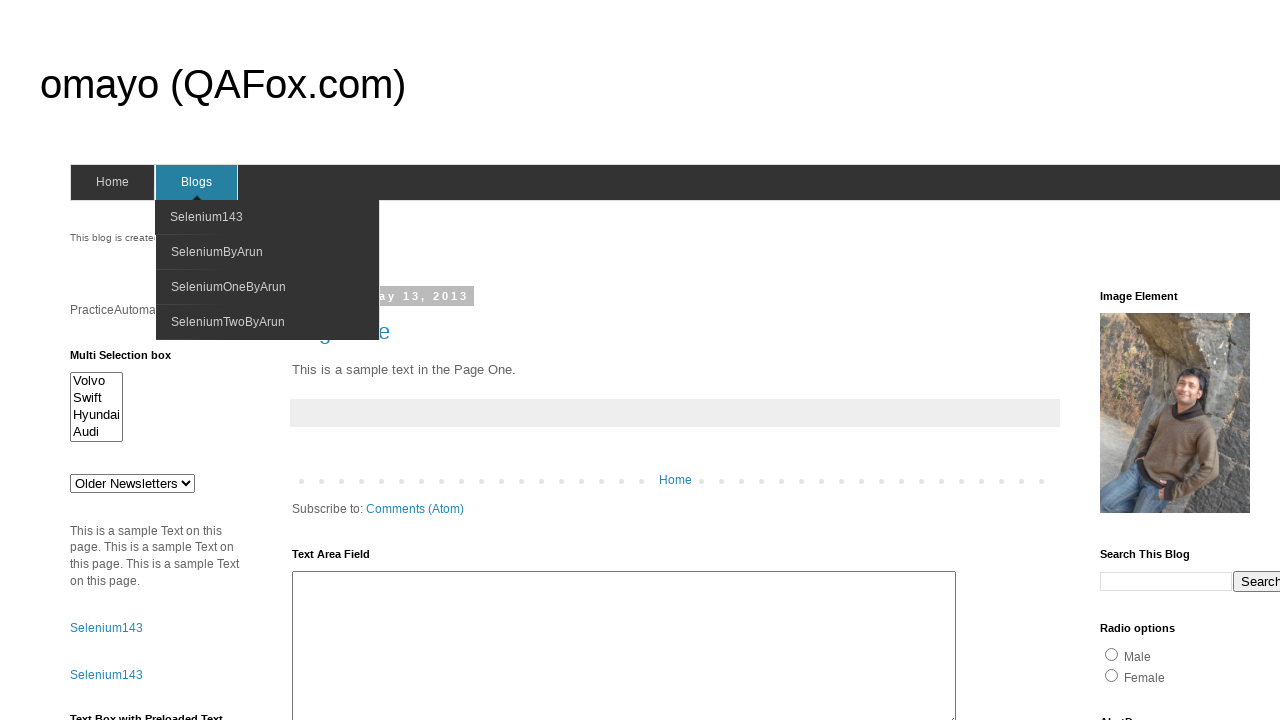

Retrieved text content from a hyperlink
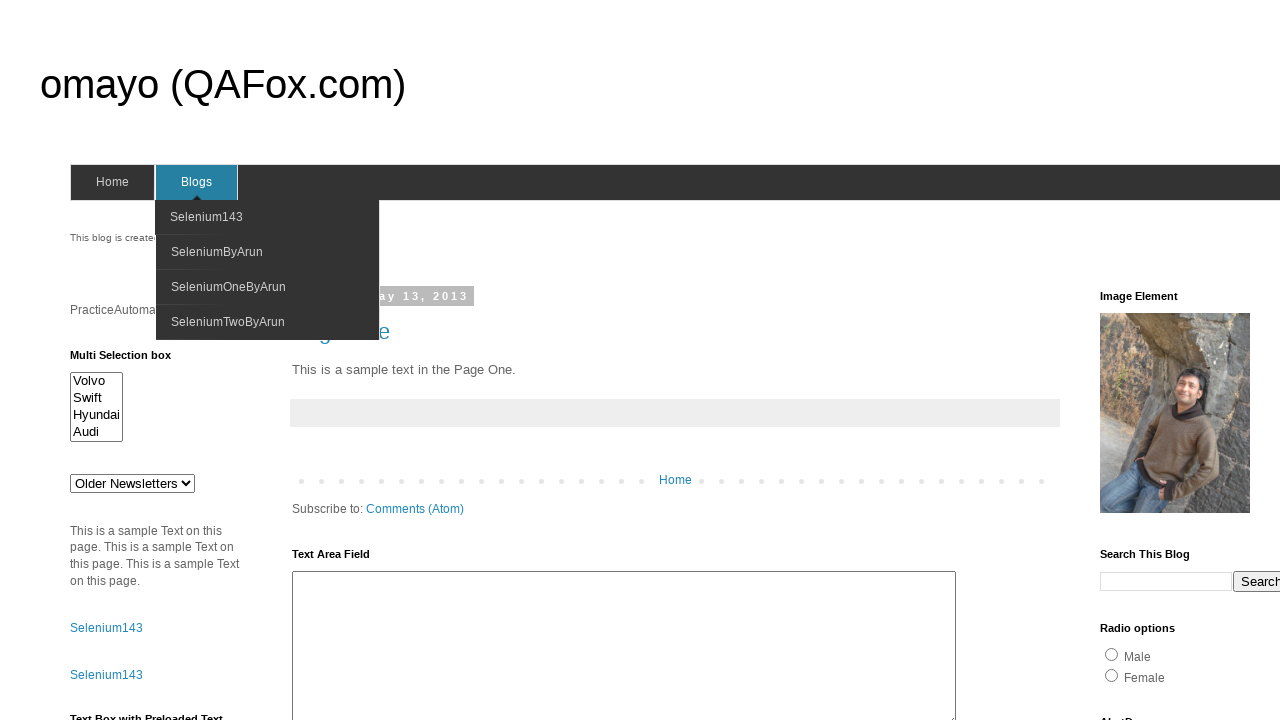

Retrieved text content from a hyperlink
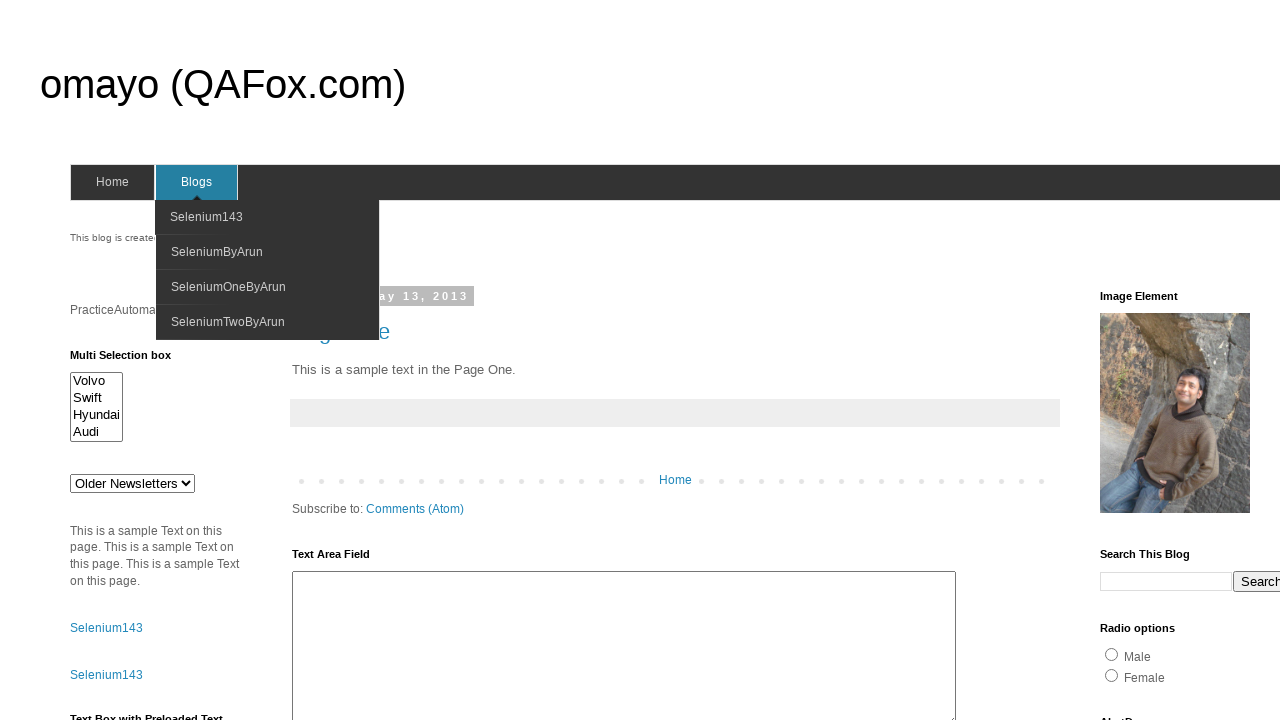

Retrieved text content from a hyperlink
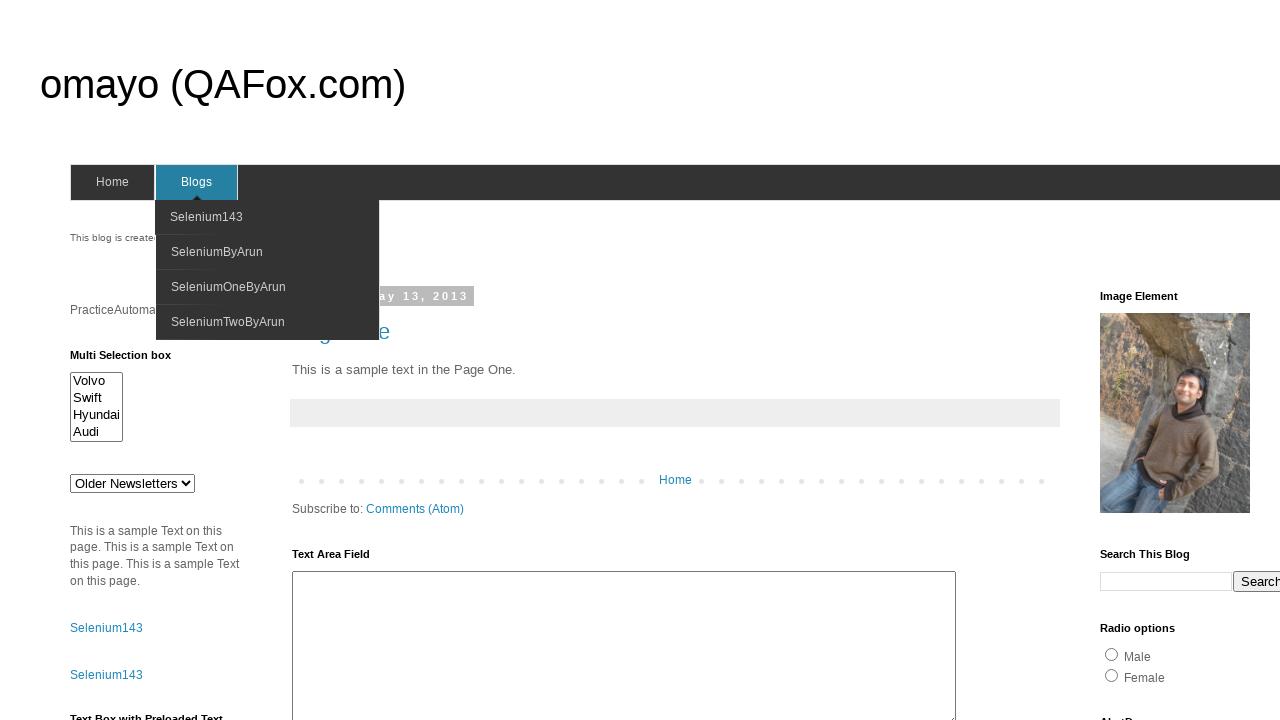

Retrieved text content from a hyperlink
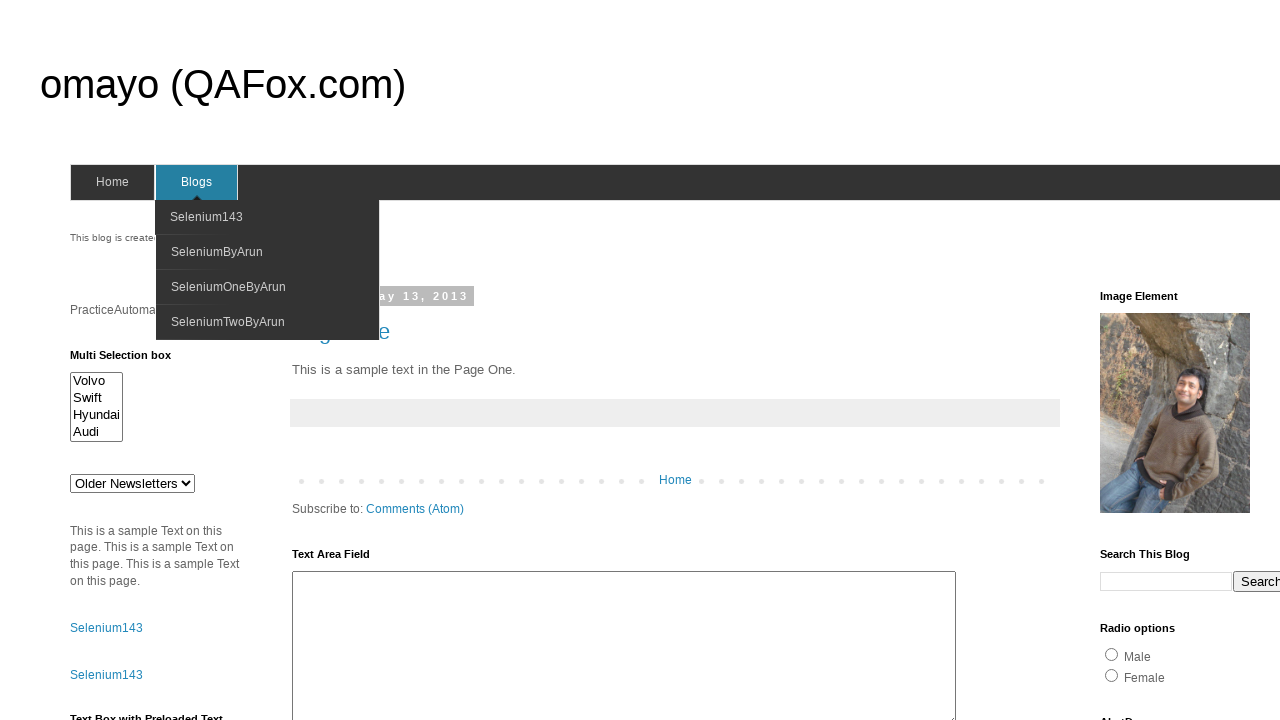

Retrieved text content from a hyperlink
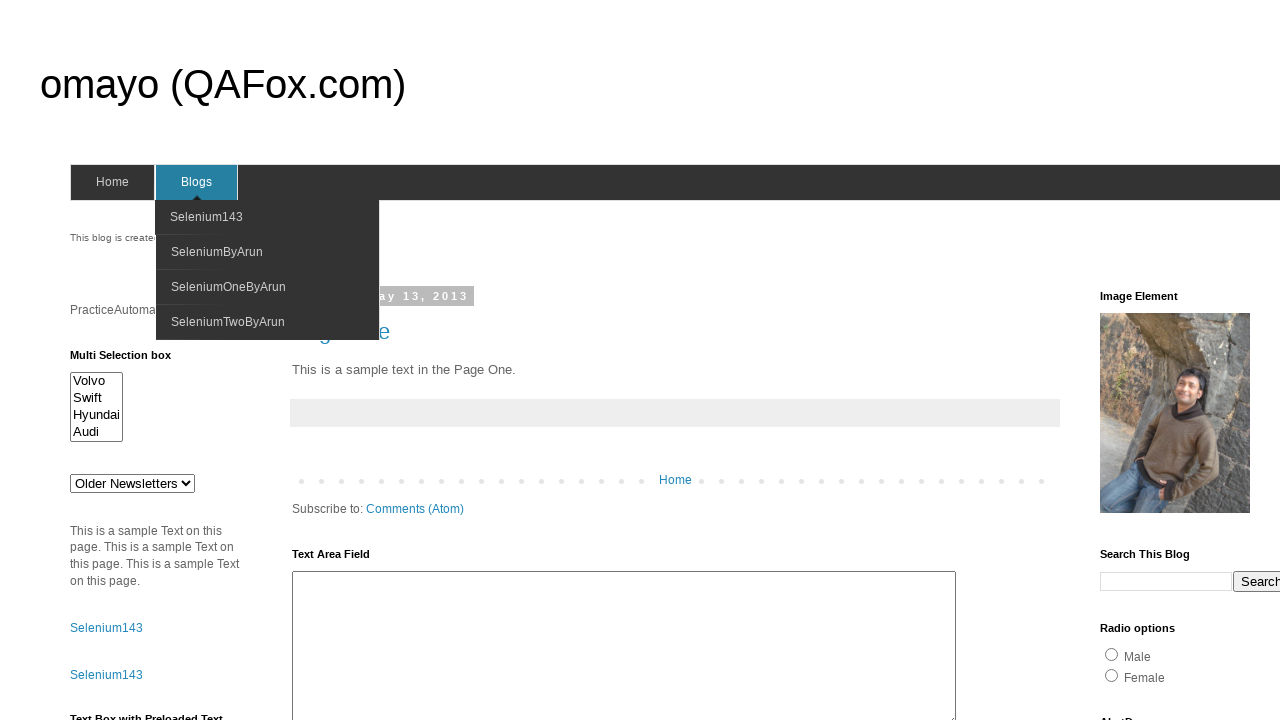

Cleared textbox1 on #textbox1
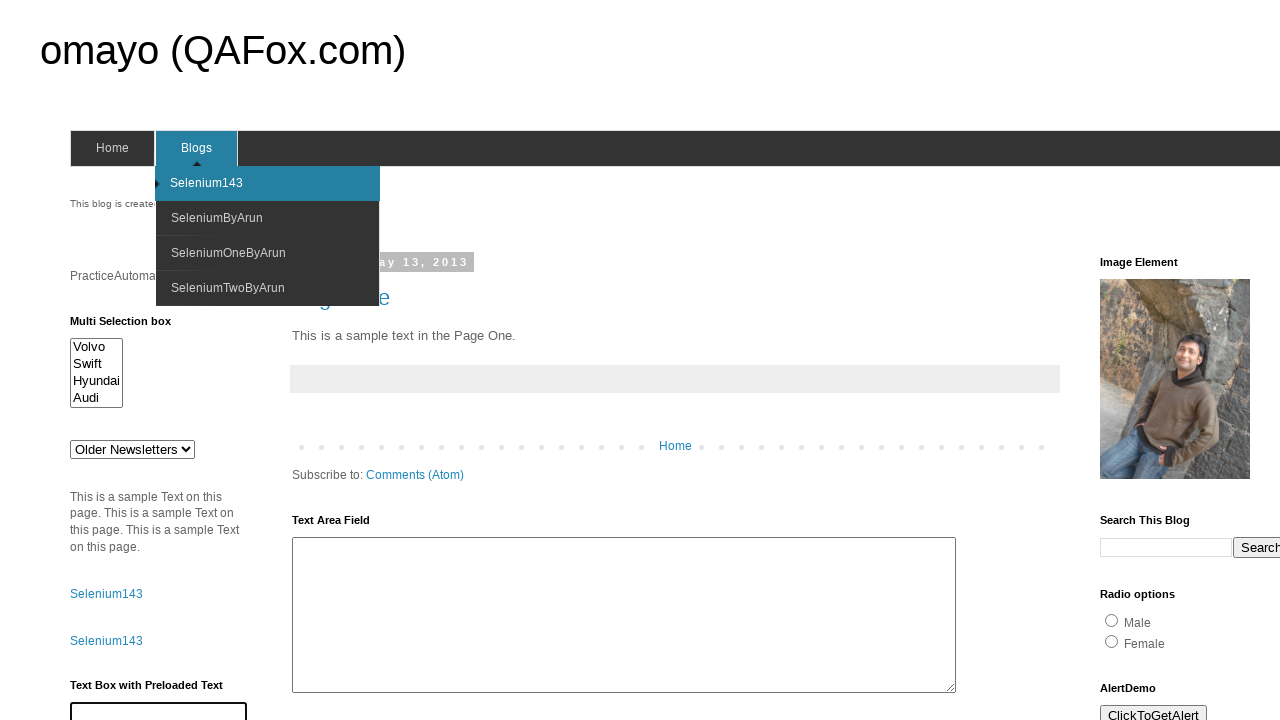

Filled textbox1 with 'Mounika' on #textbox1
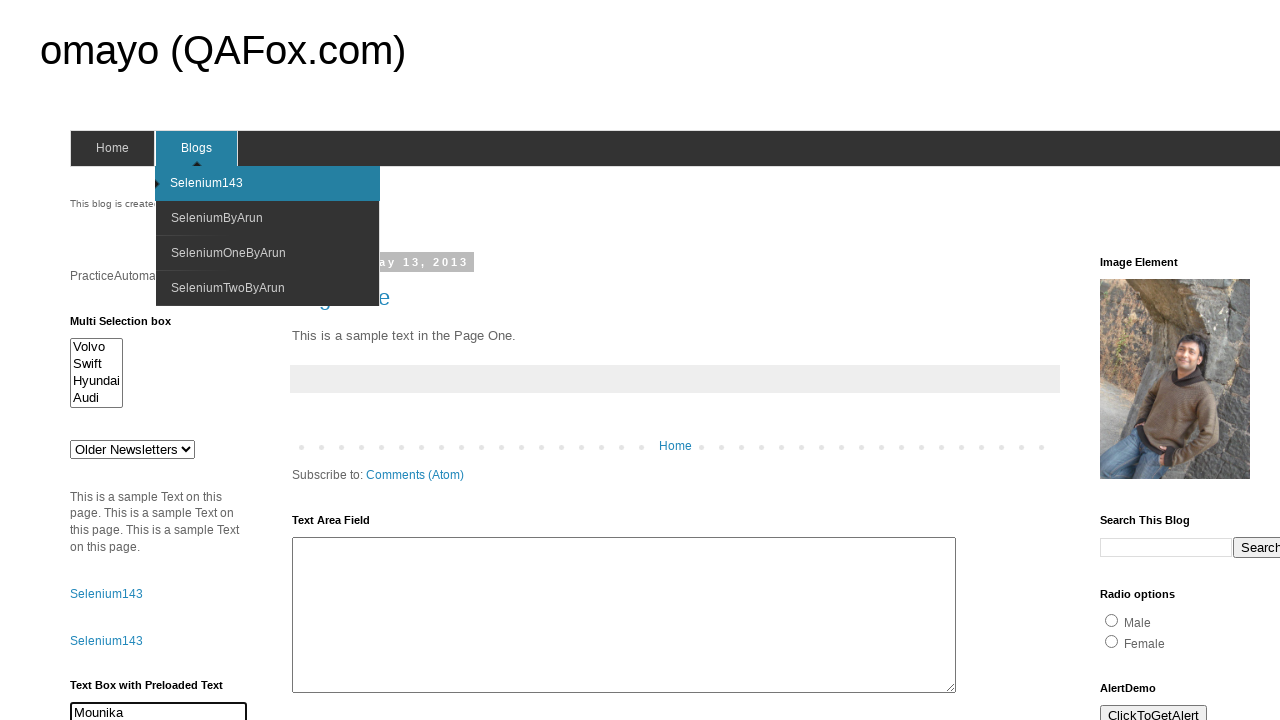

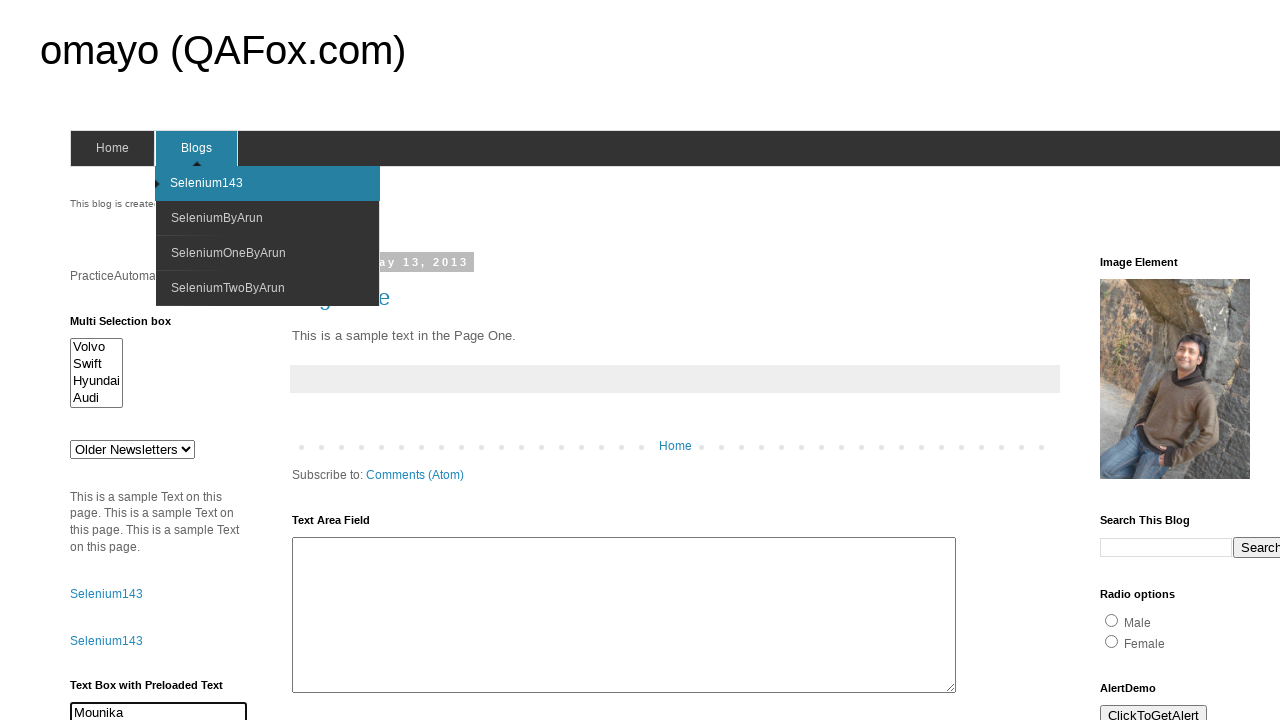